Navigates to the DemoQA automation practice form page and waits for it to load. This is a minimal test that verifies the page is accessible.

Starting URL: https://demoqa.com/automation-practice-form

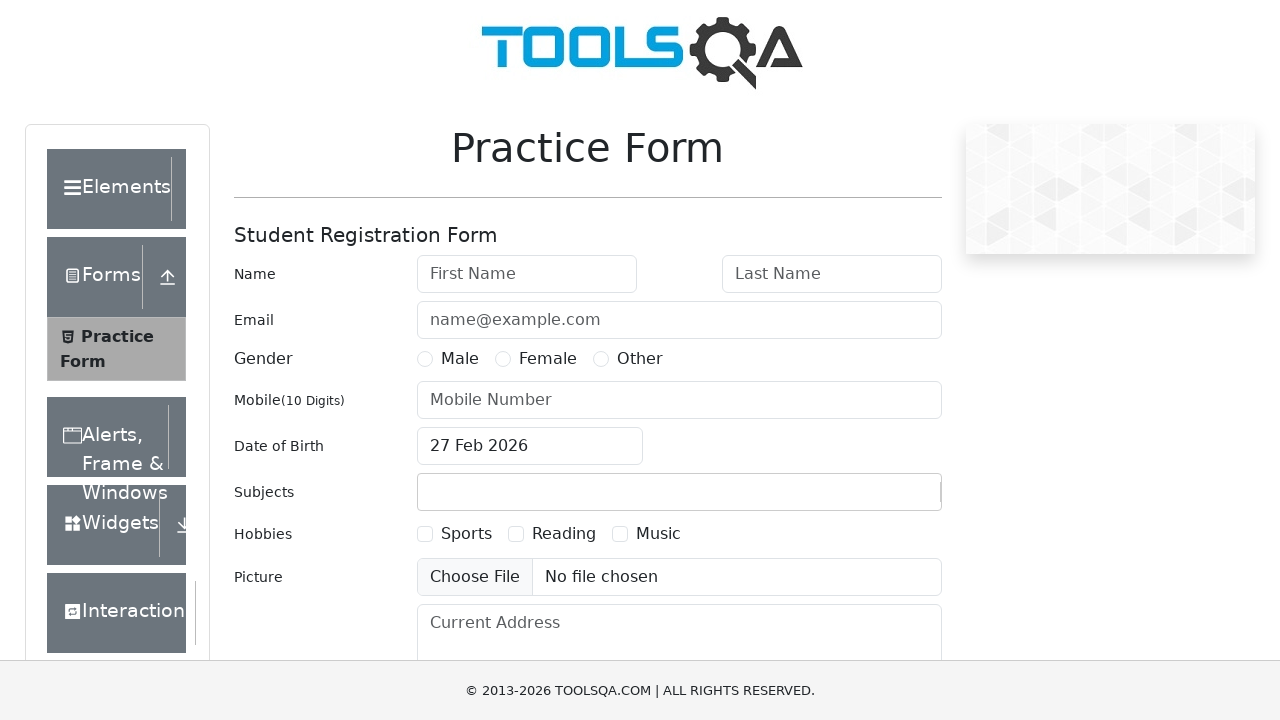

DemoQA automation practice form page loaded successfully
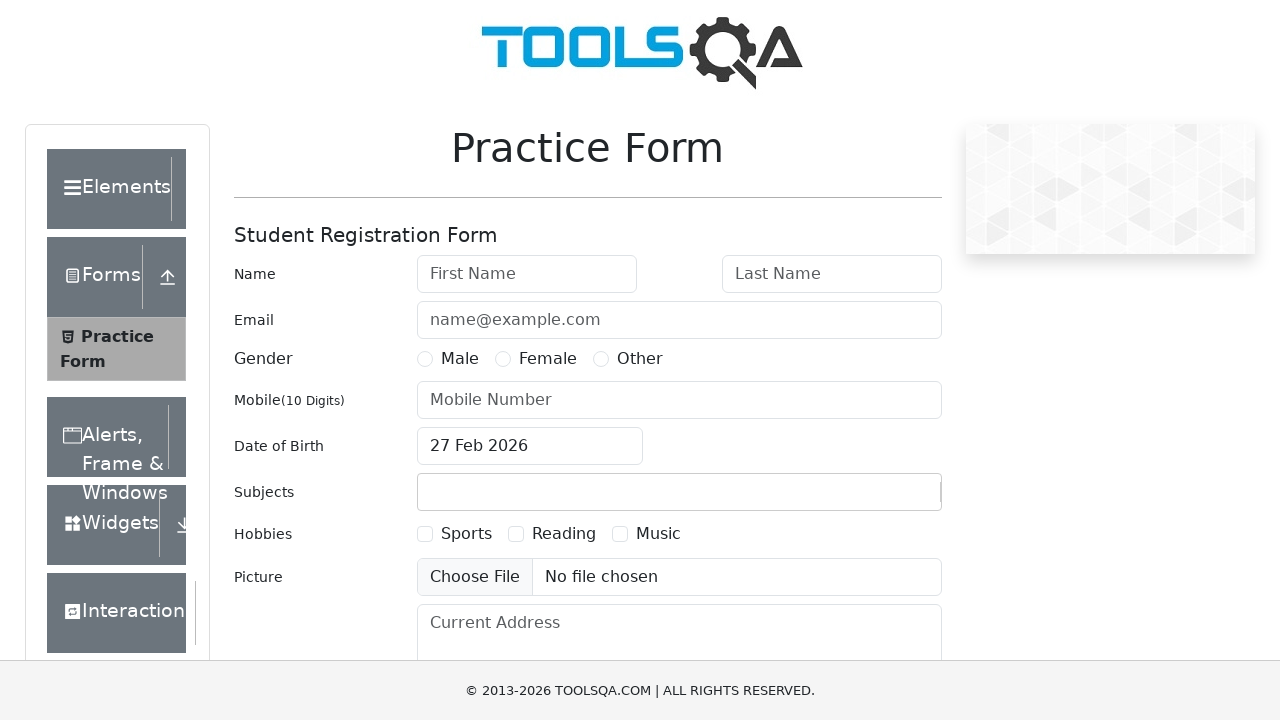

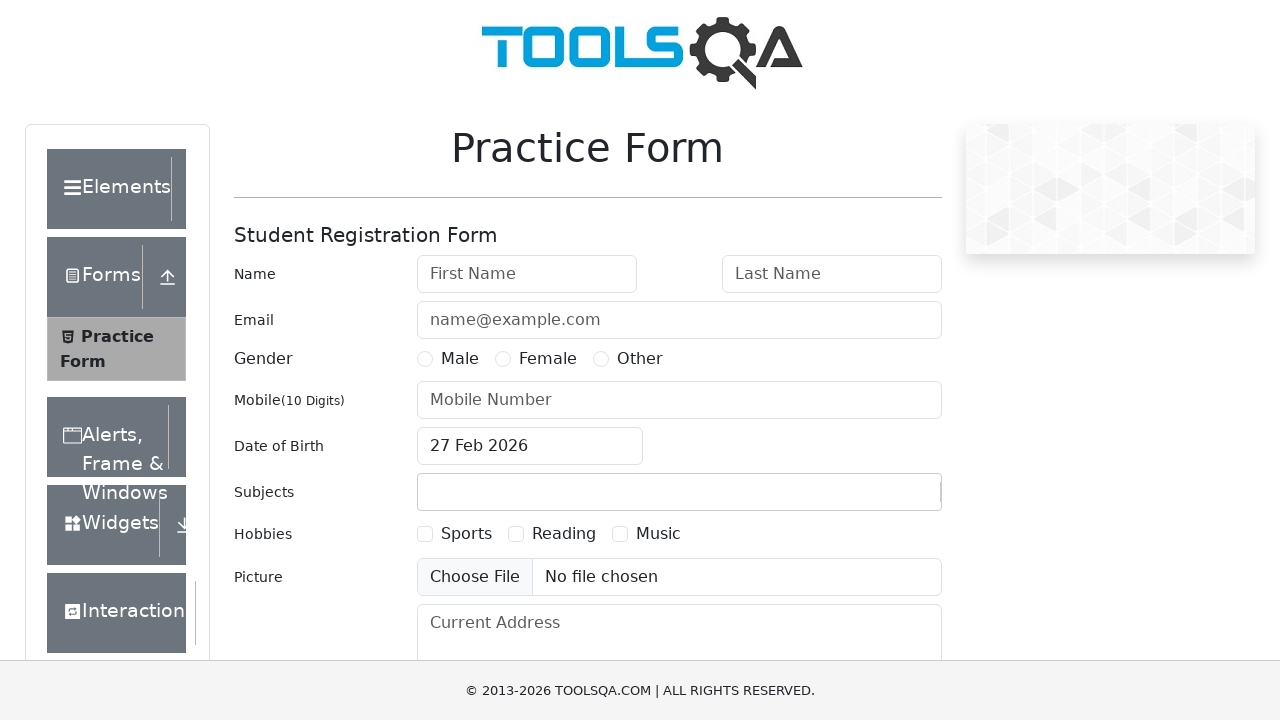